Tests keyboard shortcuts for select all and copy operations using Control+A and Control+C

Starting URL: https://www.merriam-webster.com/dictionary/passage

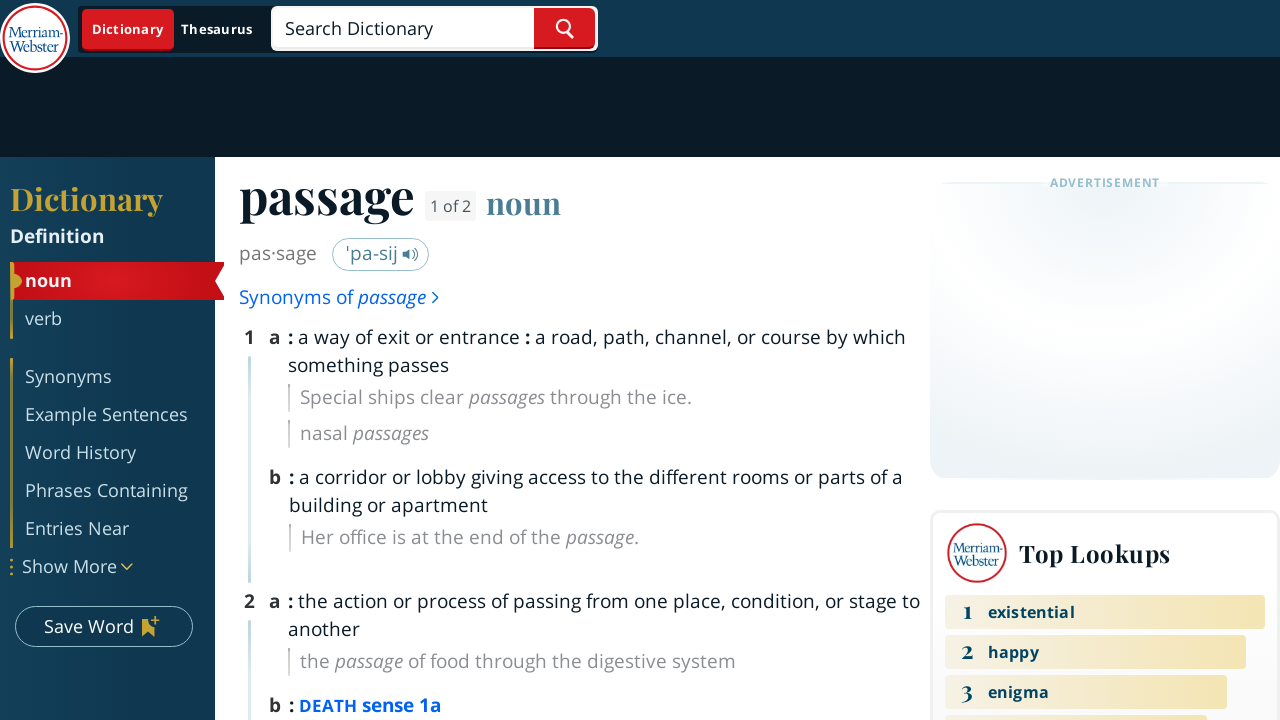

Navigated to Merriam-Webster dictionary page for 'passage'
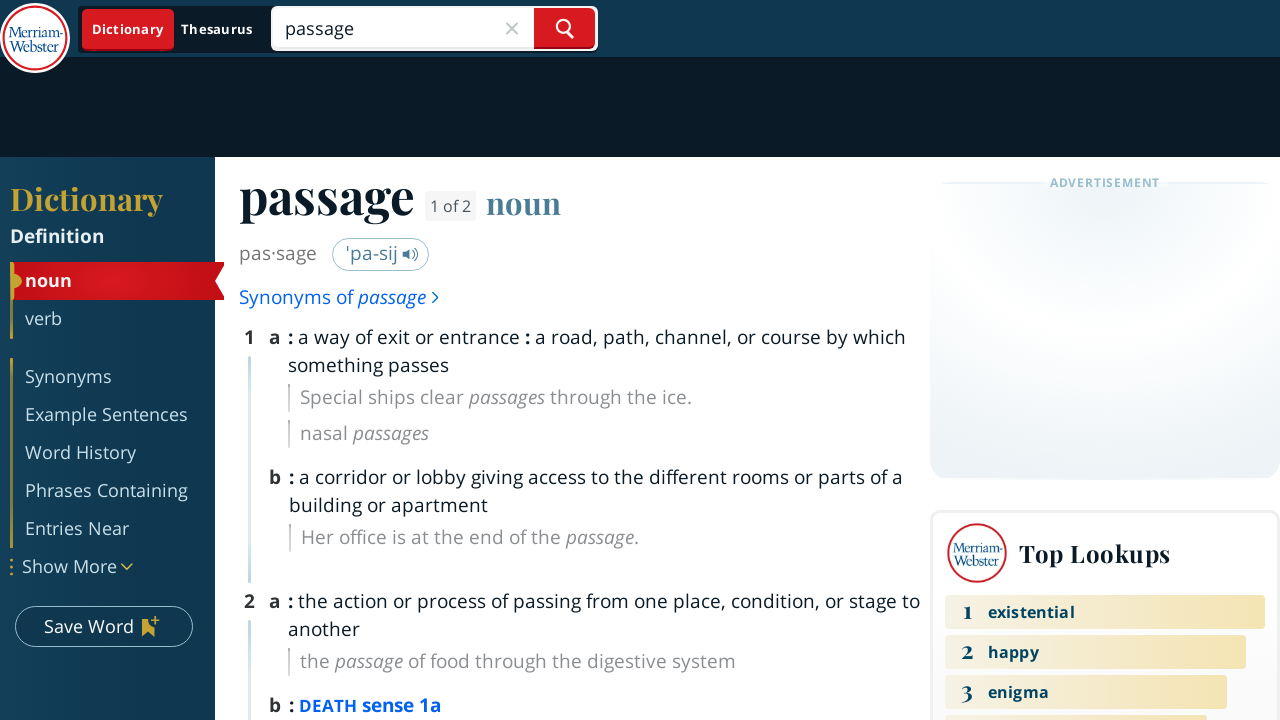

Pressed Control key down
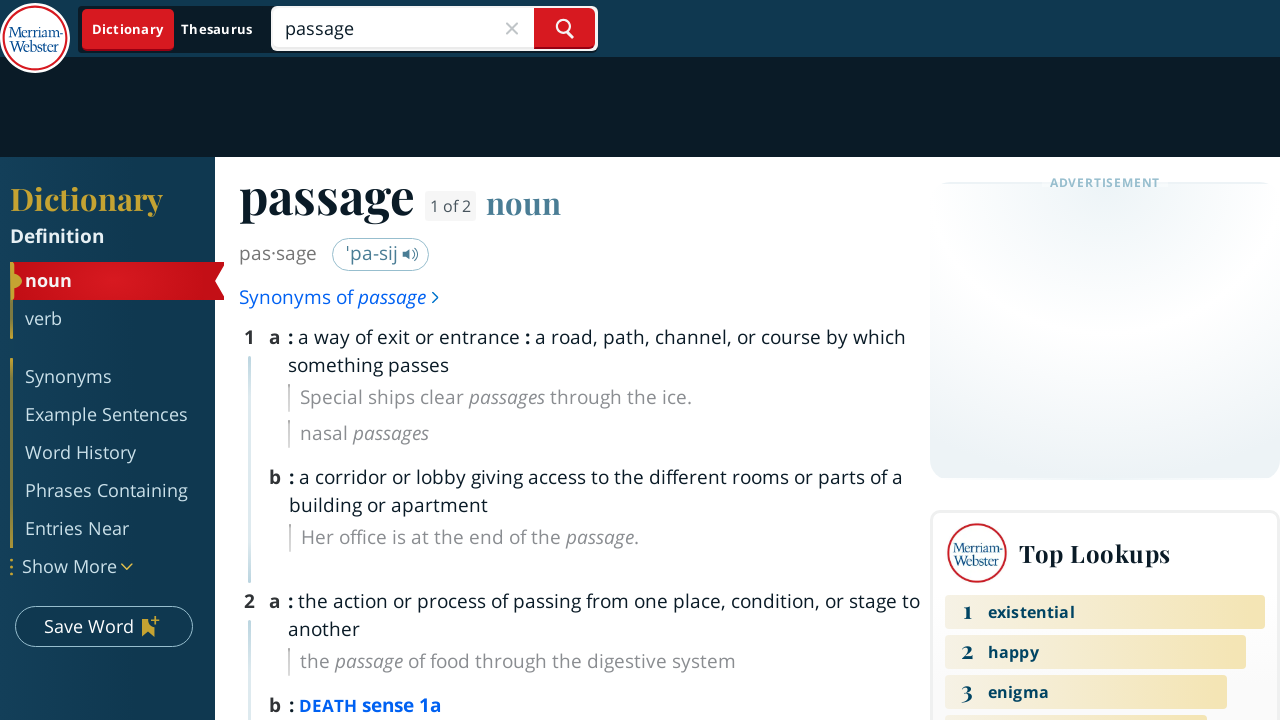

Pressed 'a' key to select all content
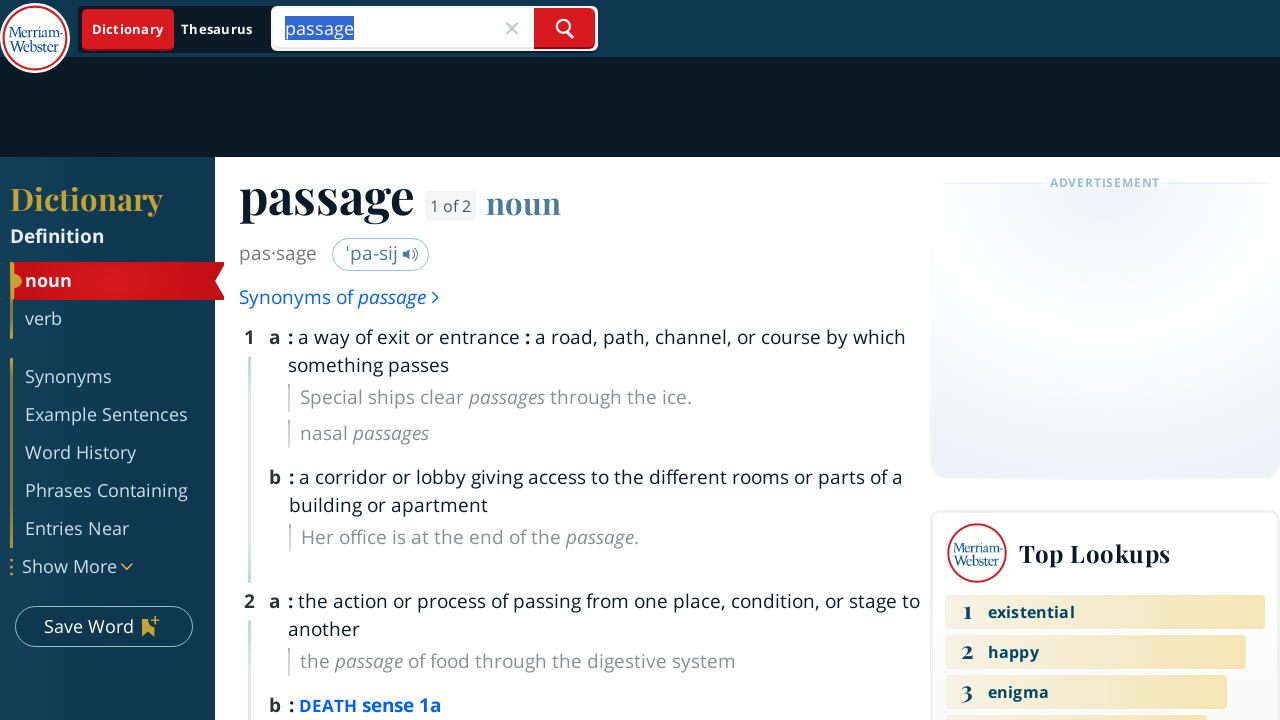

Pressed 'c' key to copy selected content
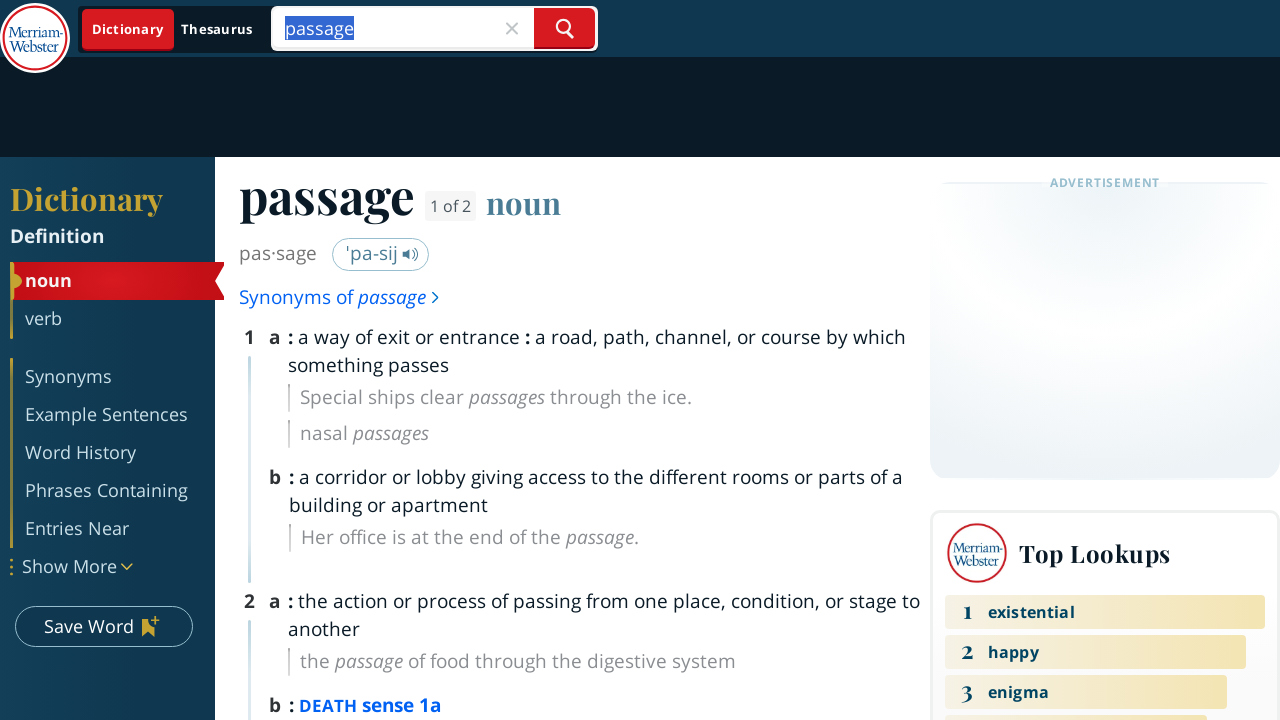

Released Control key
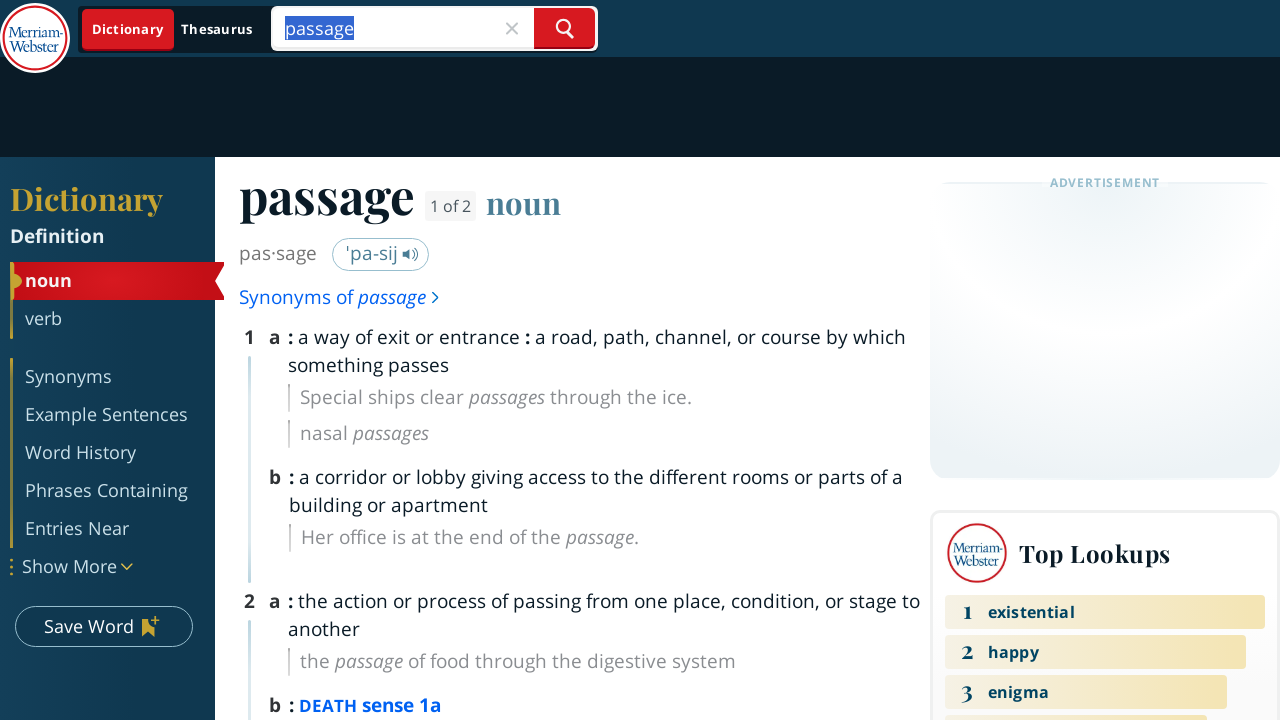

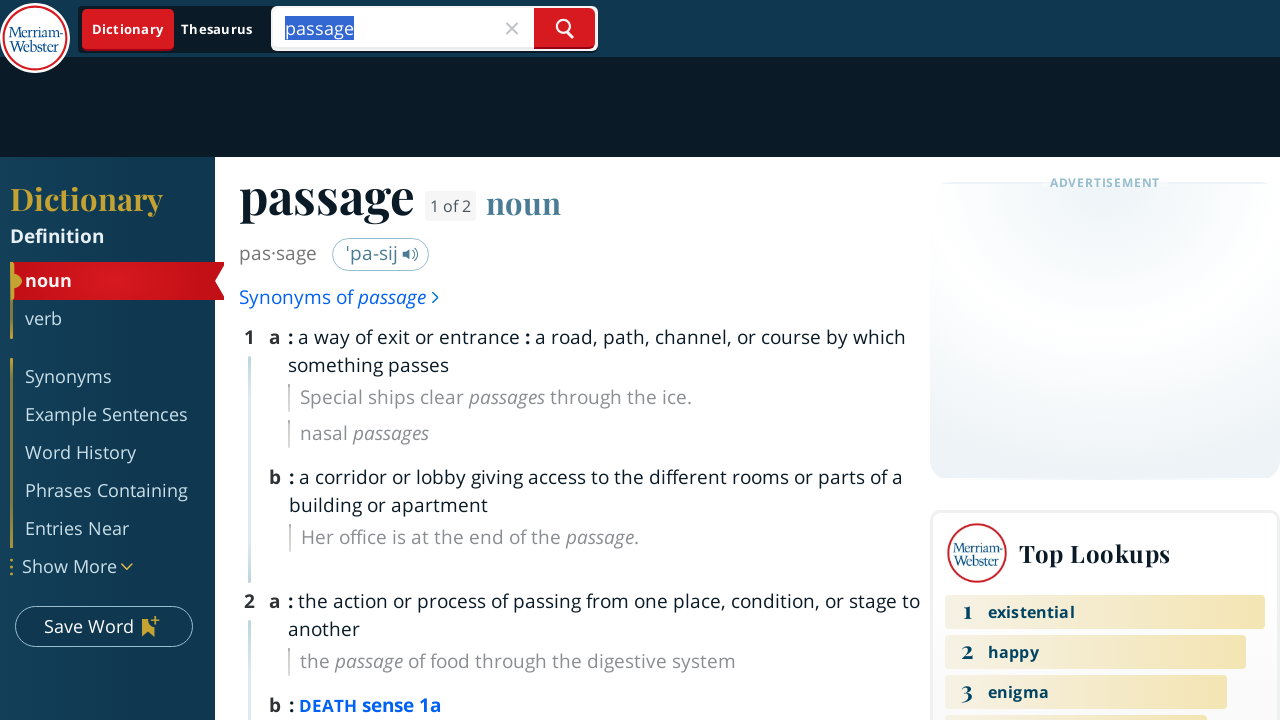